Tests that edits are saved when the input loses focus (blur event)

Starting URL: https://demo.playwright.dev/todomvc

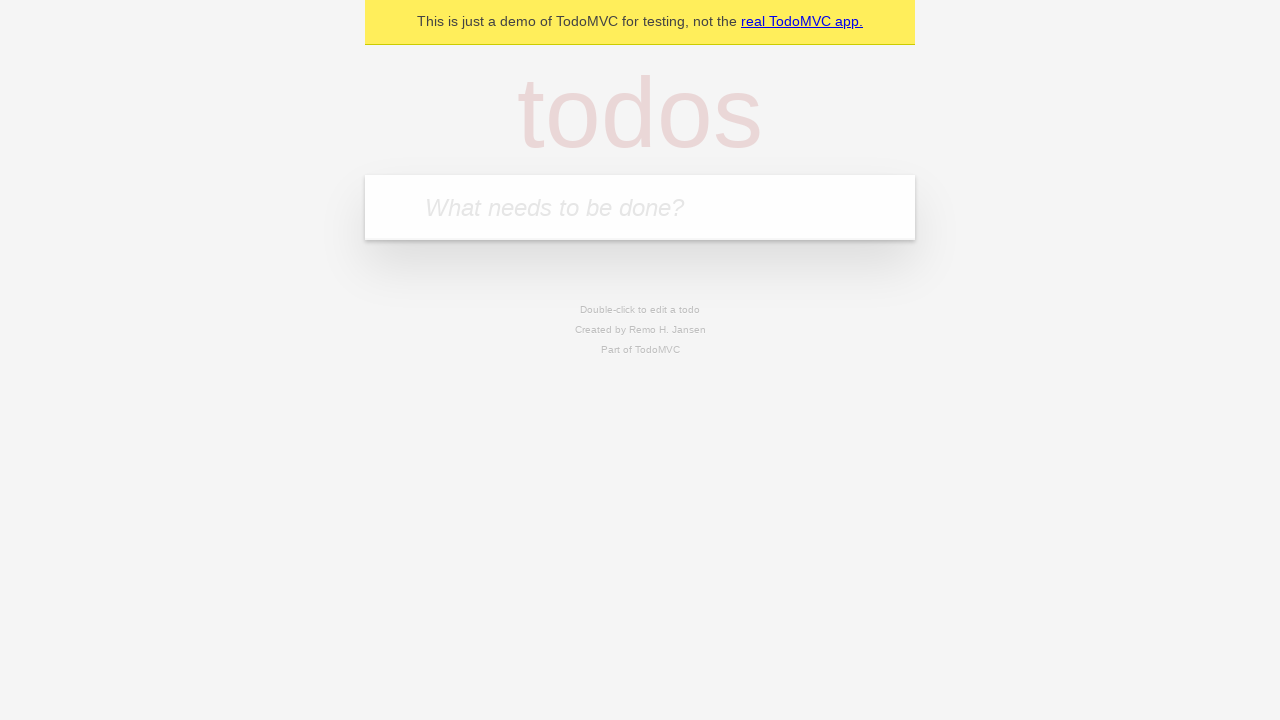

Filled first todo input with 'buy some cheese' on internal:attr=[placeholder="What needs to be done?"i]
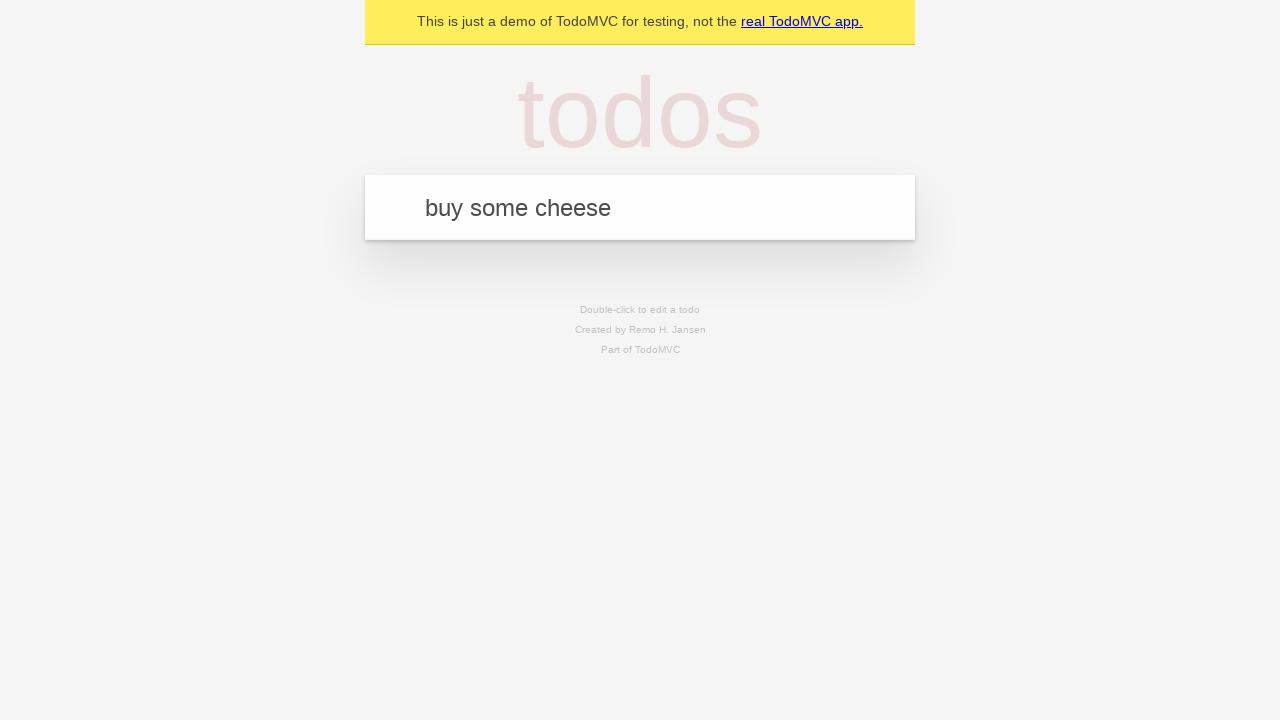

Pressed Enter to create first todo on internal:attr=[placeholder="What needs to be done?"i]
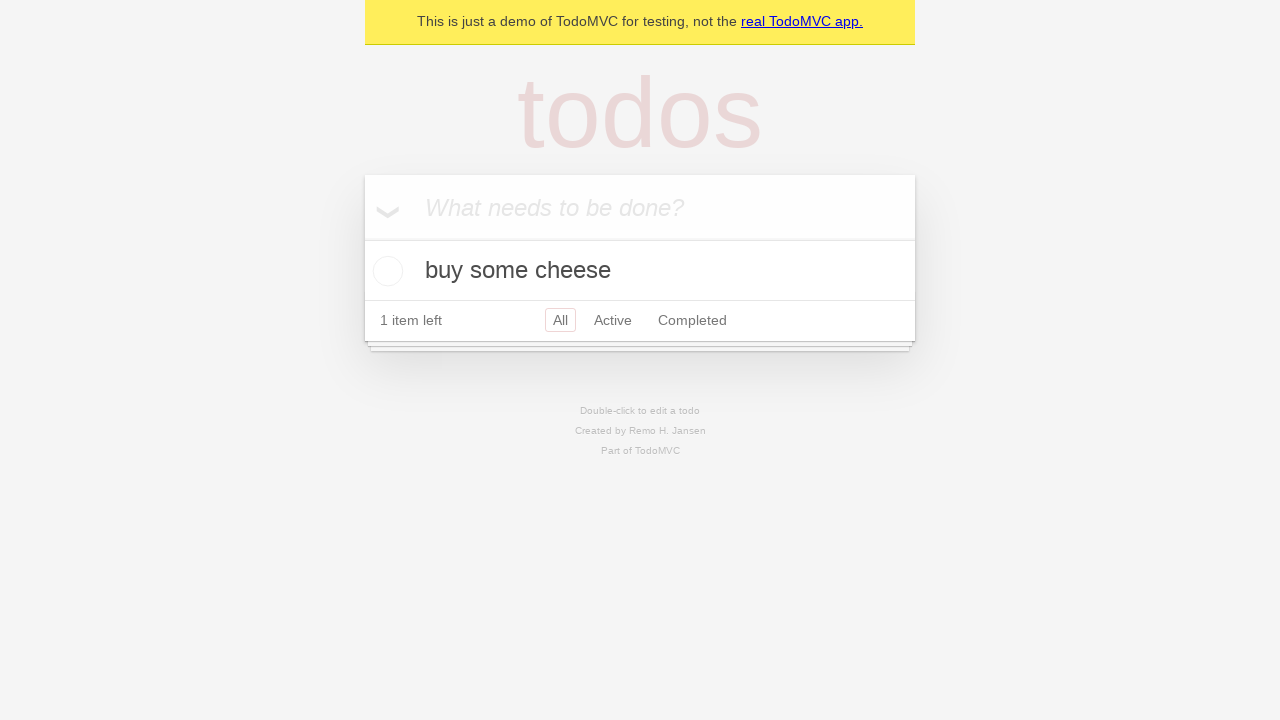

Filled second todo input with 'feed the cat' on internal:attr=[placeholder="What needs to be done?"i]
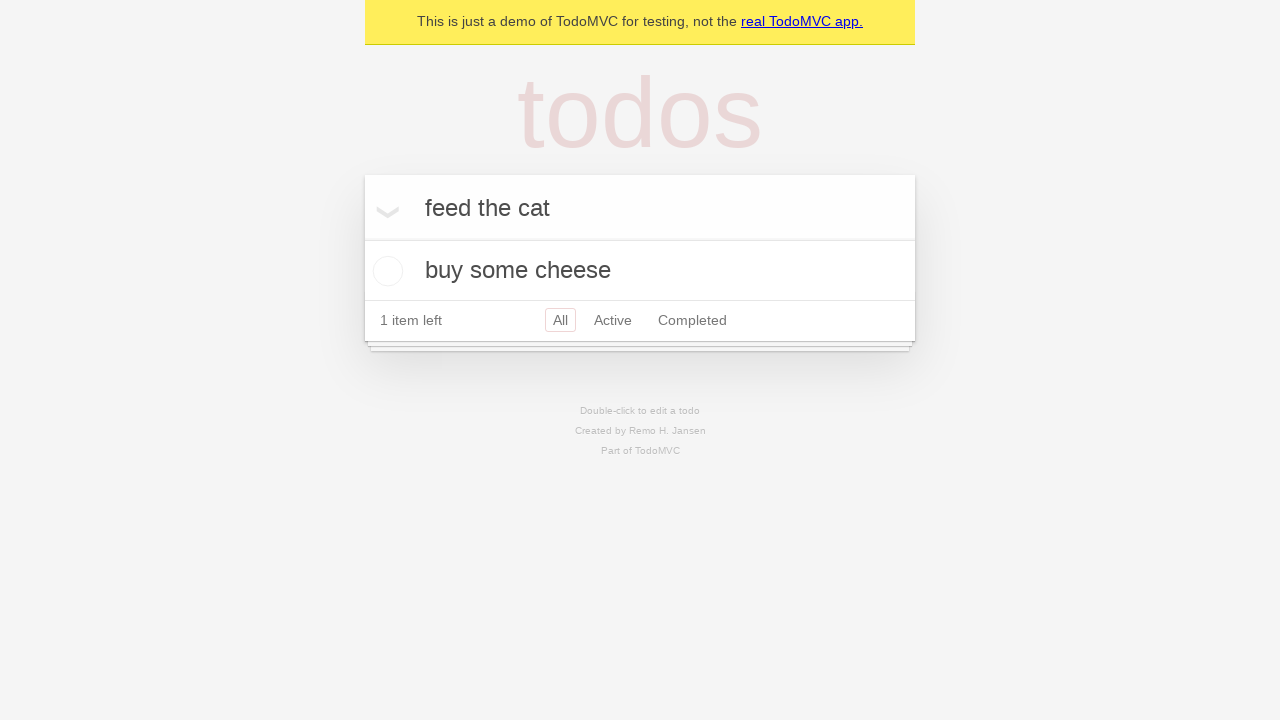

Pressed Enter to create second todo on internal:attr=[placeholder="What needs to be done?"i]
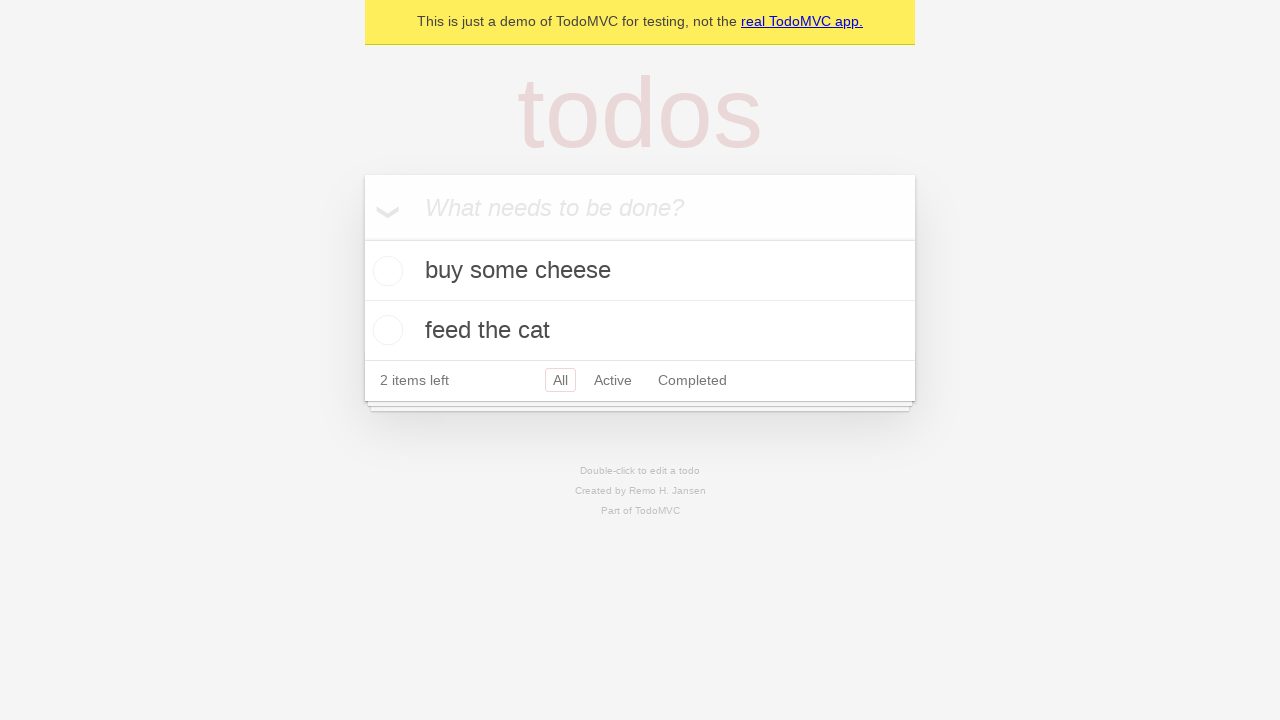

Filled third todo input with 'book a doctors appointment' on internal:attr=[placeholder="What needs to be done?"i]
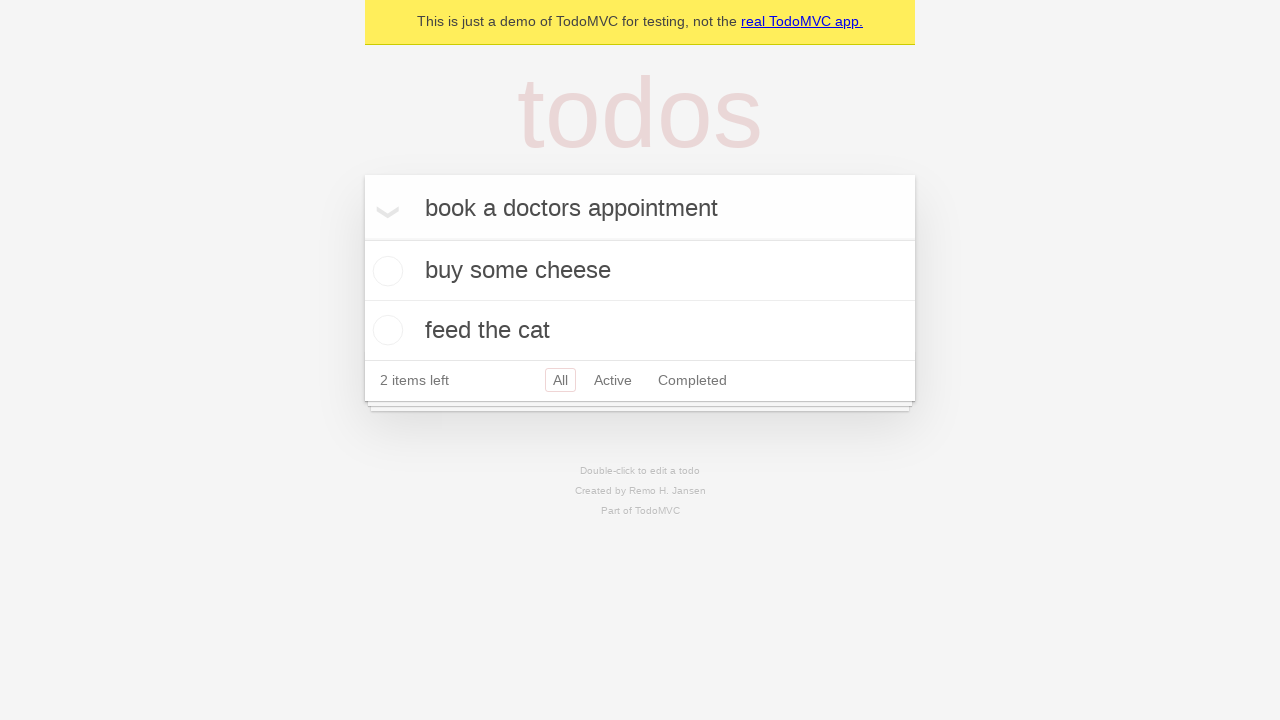

Pressed Enter to create third todo on internal:attr=[placeholder="What needs to be done?"i]
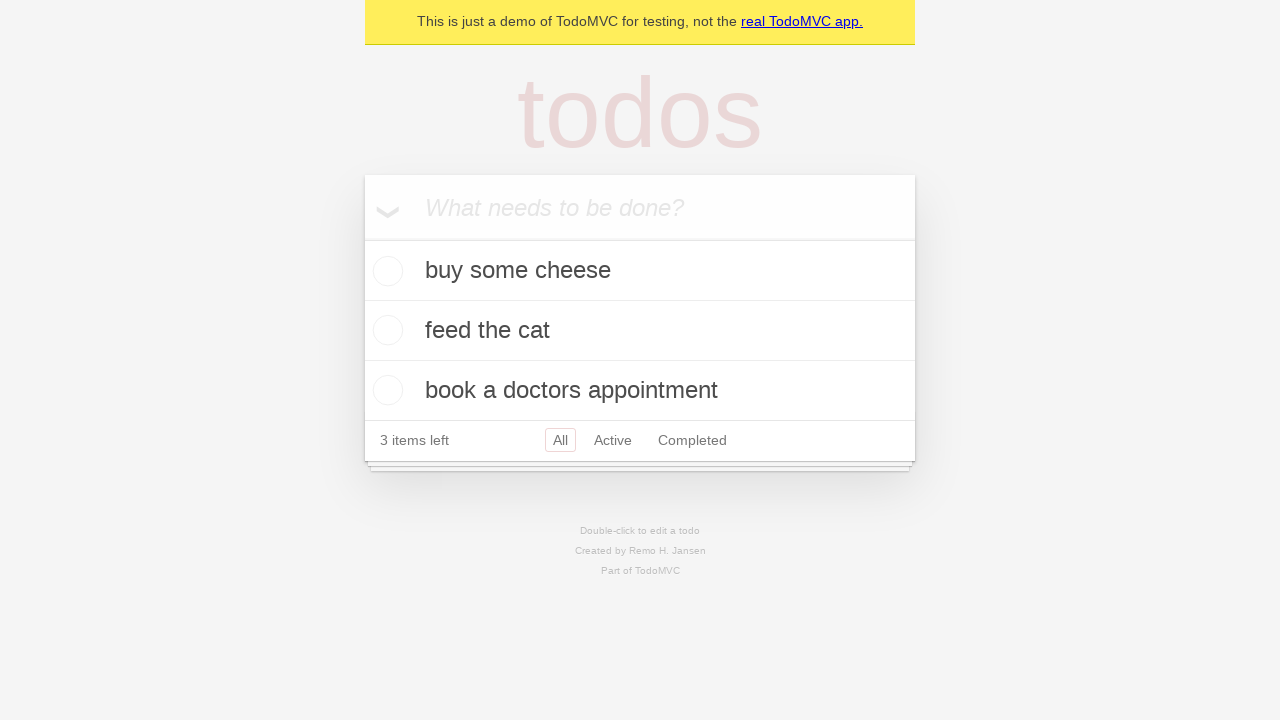

Double-clicked second todo item to enter edit mode at (640, 331) on internal:testid=[data-testid="todo-item"s] >> nth=1
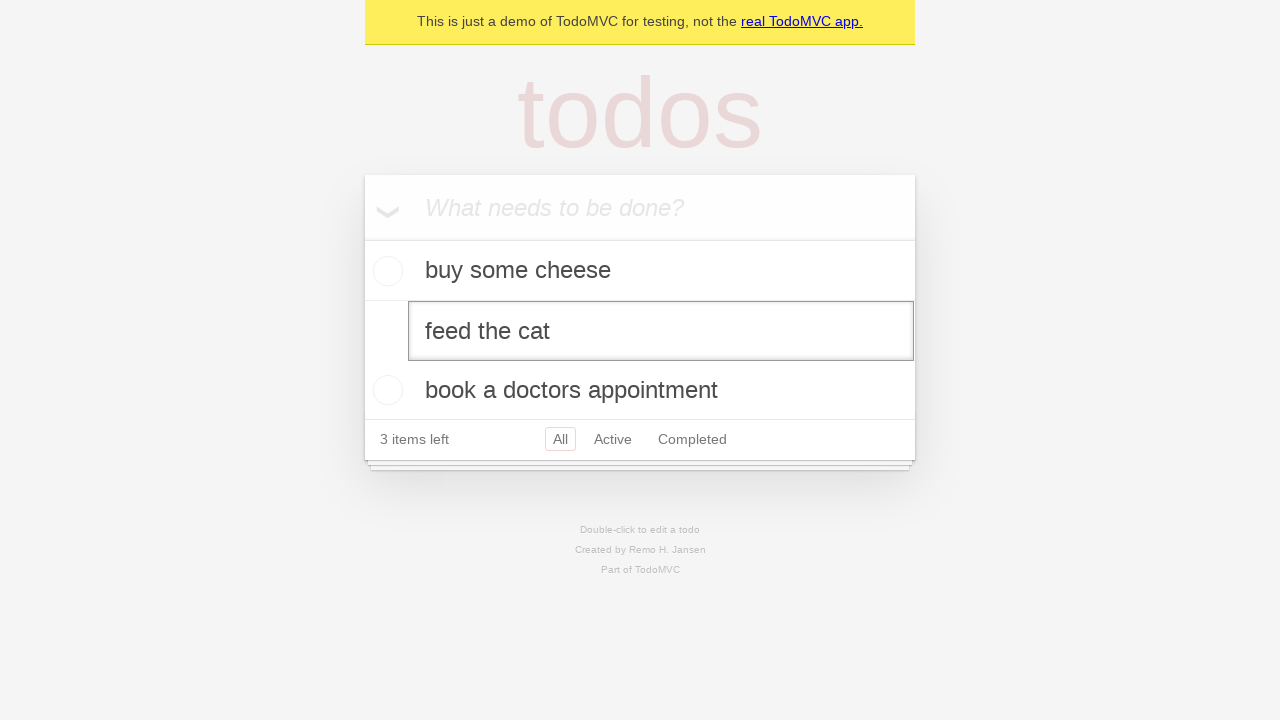

Filled edit textbox with 'buy some sausages' on internal:testid=[data-testid="todo-item"s] >> nth=1 >> internal:role=textbox[nam
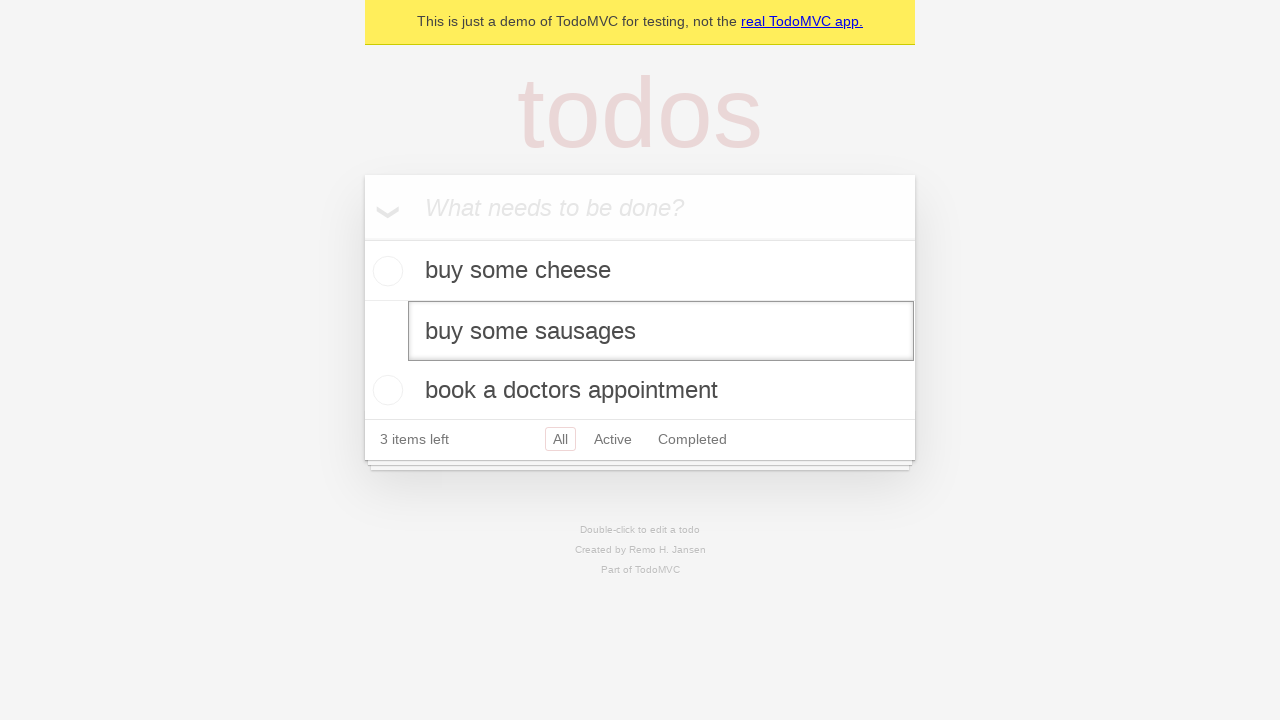

Dispatched blur event to save edit on second todo
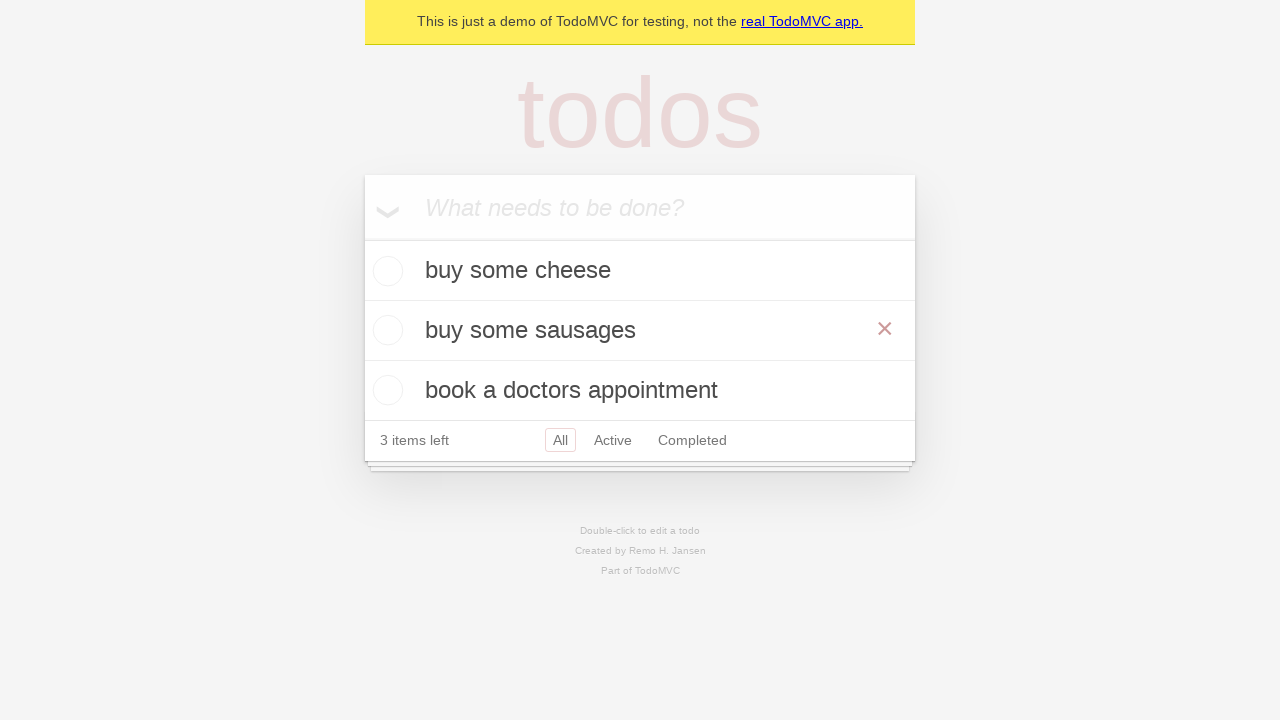

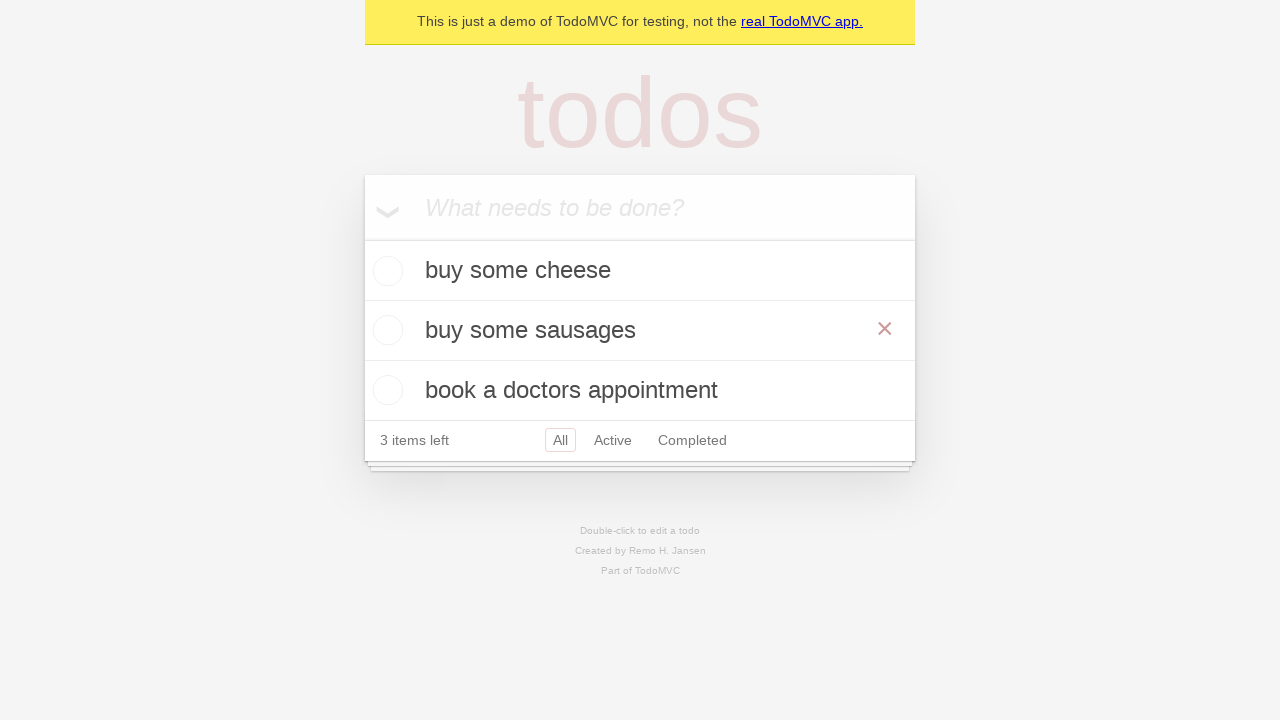